Tests closing a modal dialog by clicking the OK button

Starting URL: https://testpages.eviltester.com/styled/alerts/fake-alert-test.html

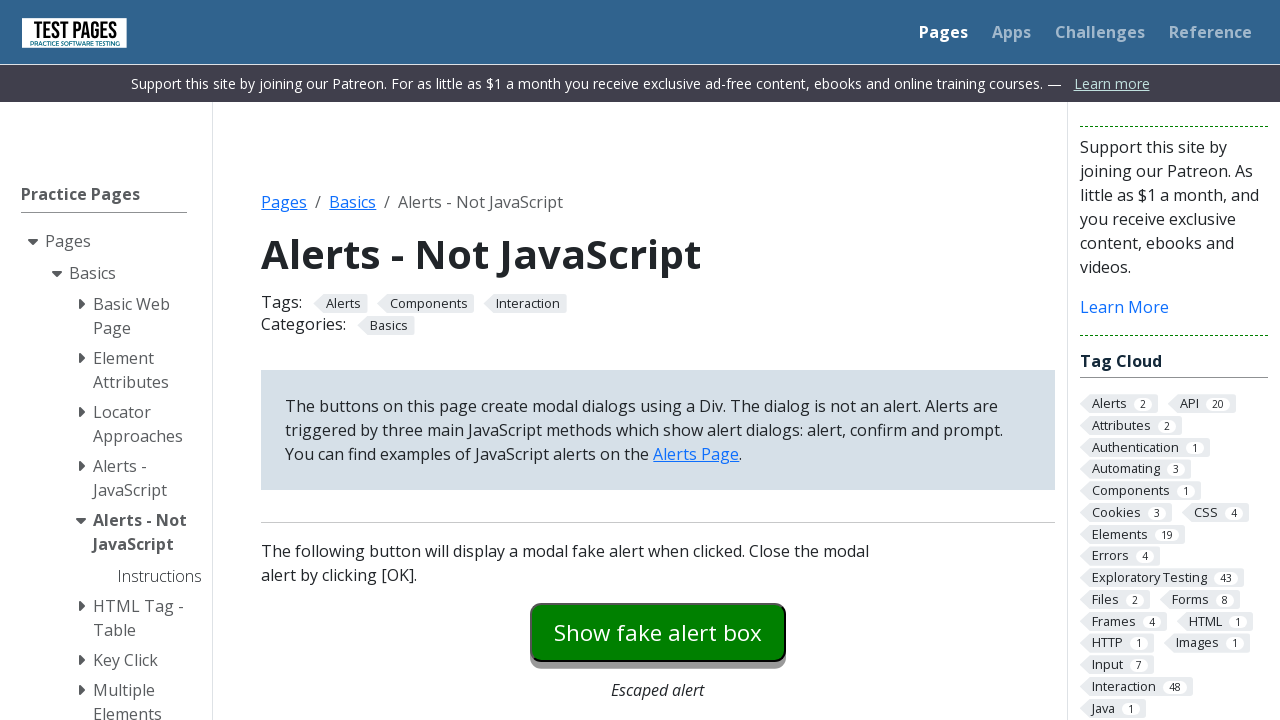

Clicked button to open modal dialog at (658, 360) on #modaldialog
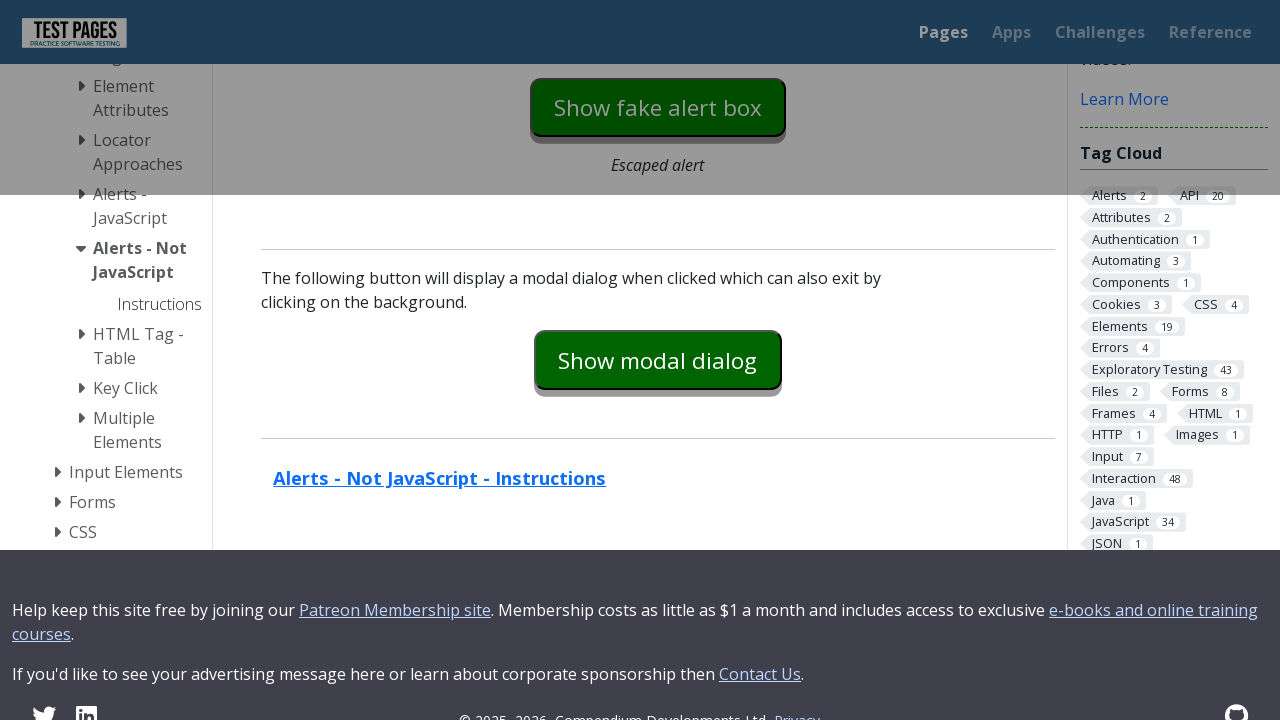

Modal dialog text appeared on page
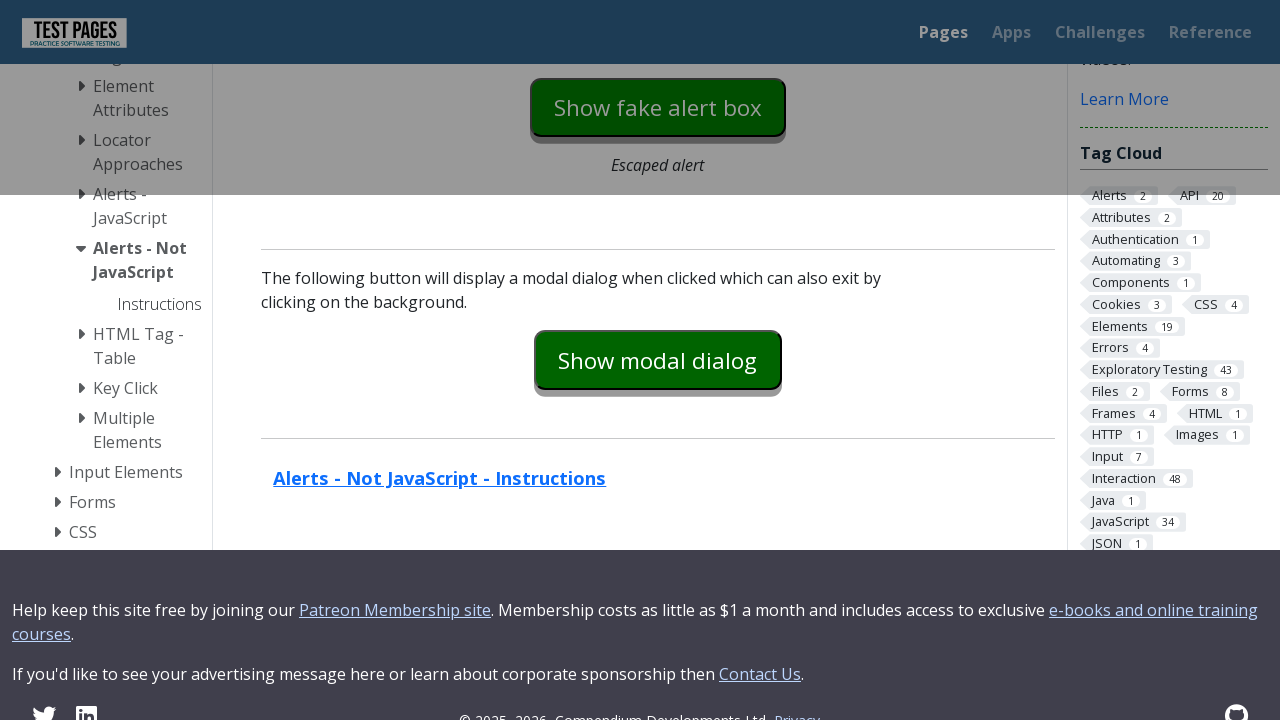

Clicked OK button to close modal dialog at (719, 361) on #dialog-ok
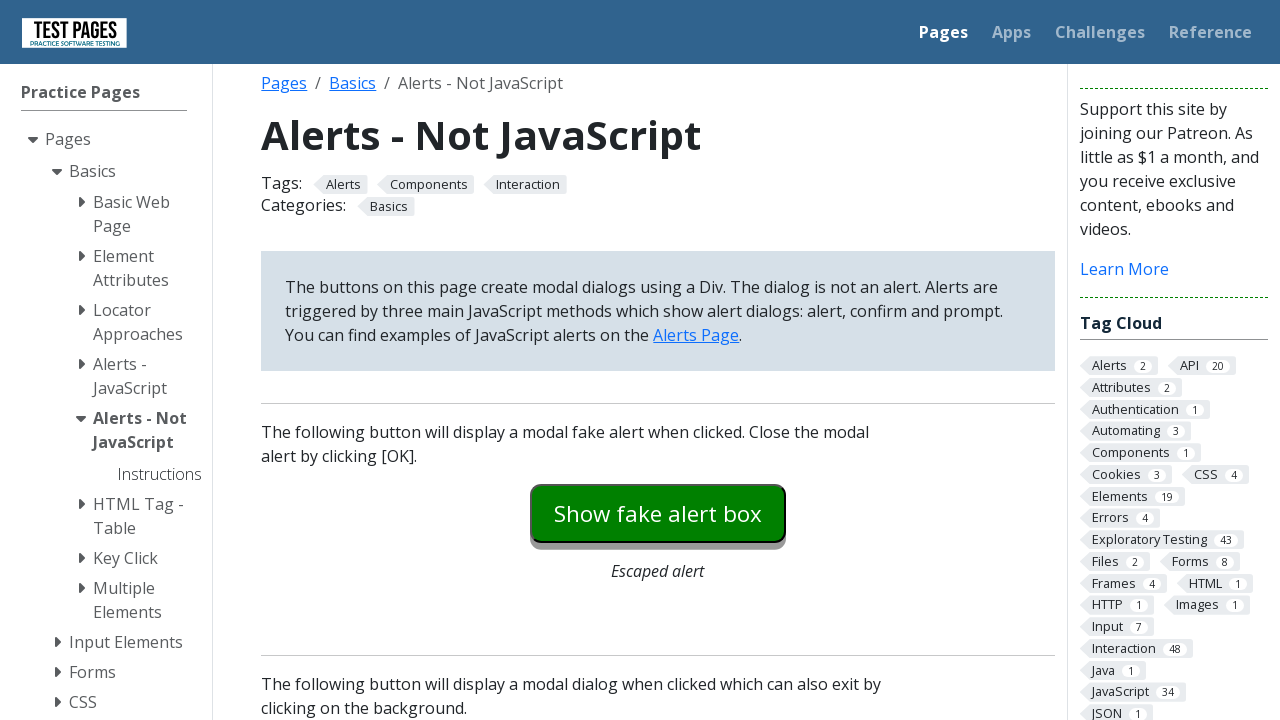

Modal dialog closed and is no longer visible
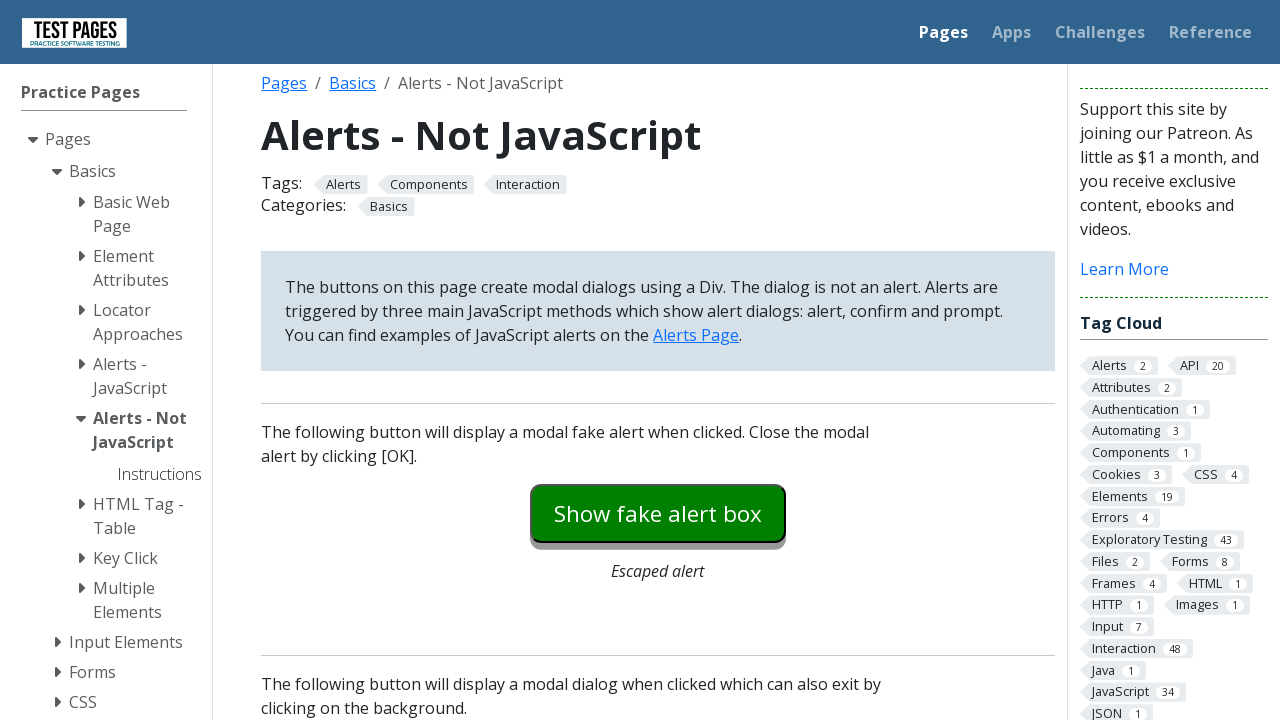

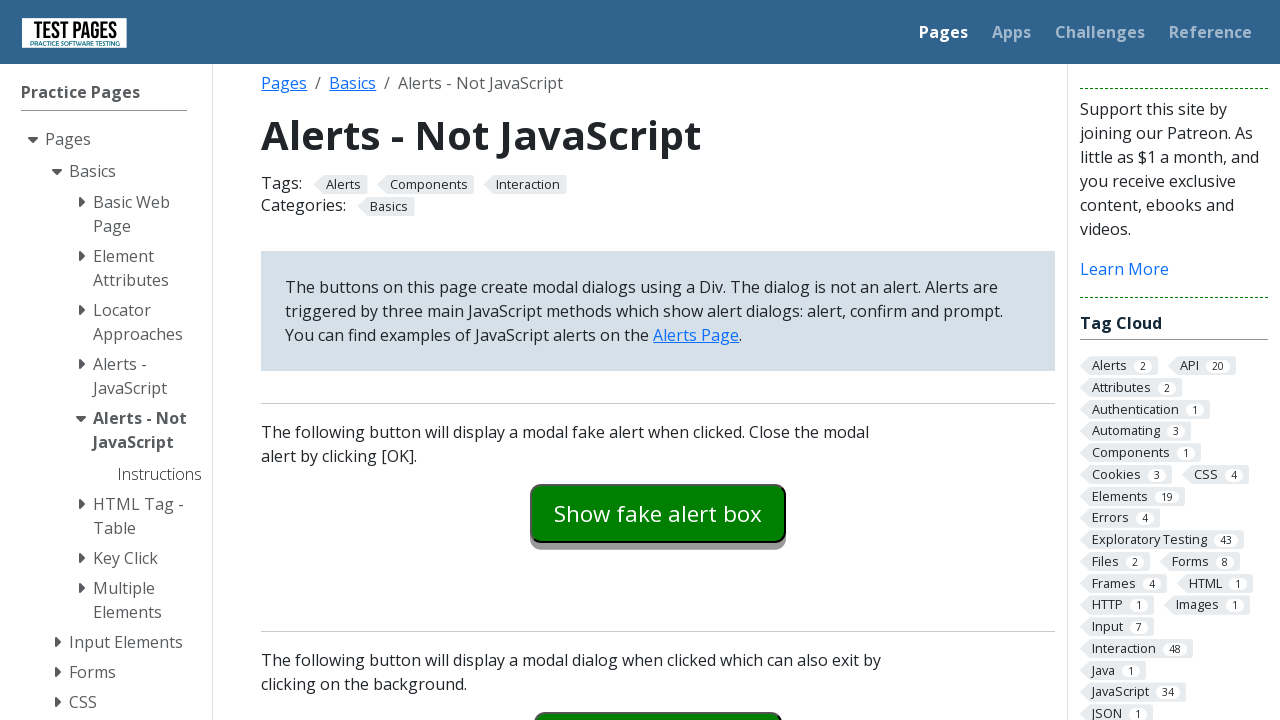